Navigates to OrangeHRM demo login page and clicks on the "OrangeHRM.Inc" link which opens a new browser window

Starting URL: https://opensource-demo.orangehrmlive.com/web/index.php/auth/login

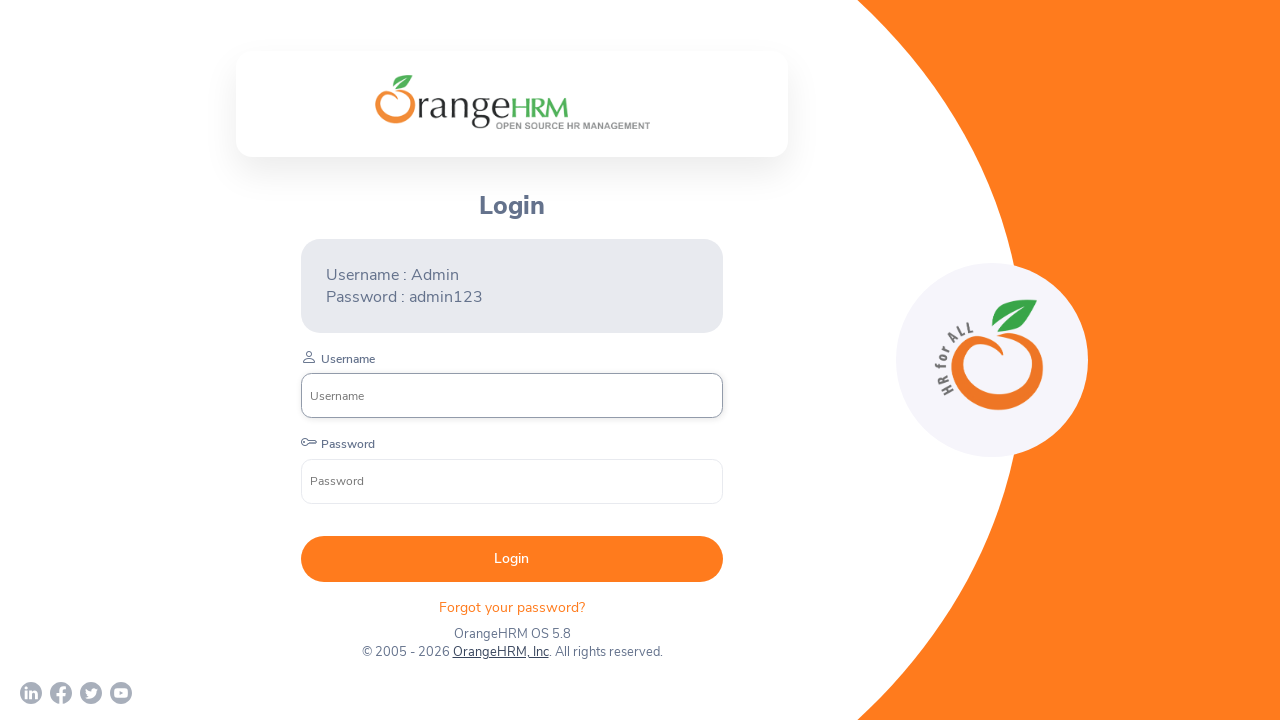

Waited for page to load (networkidle)
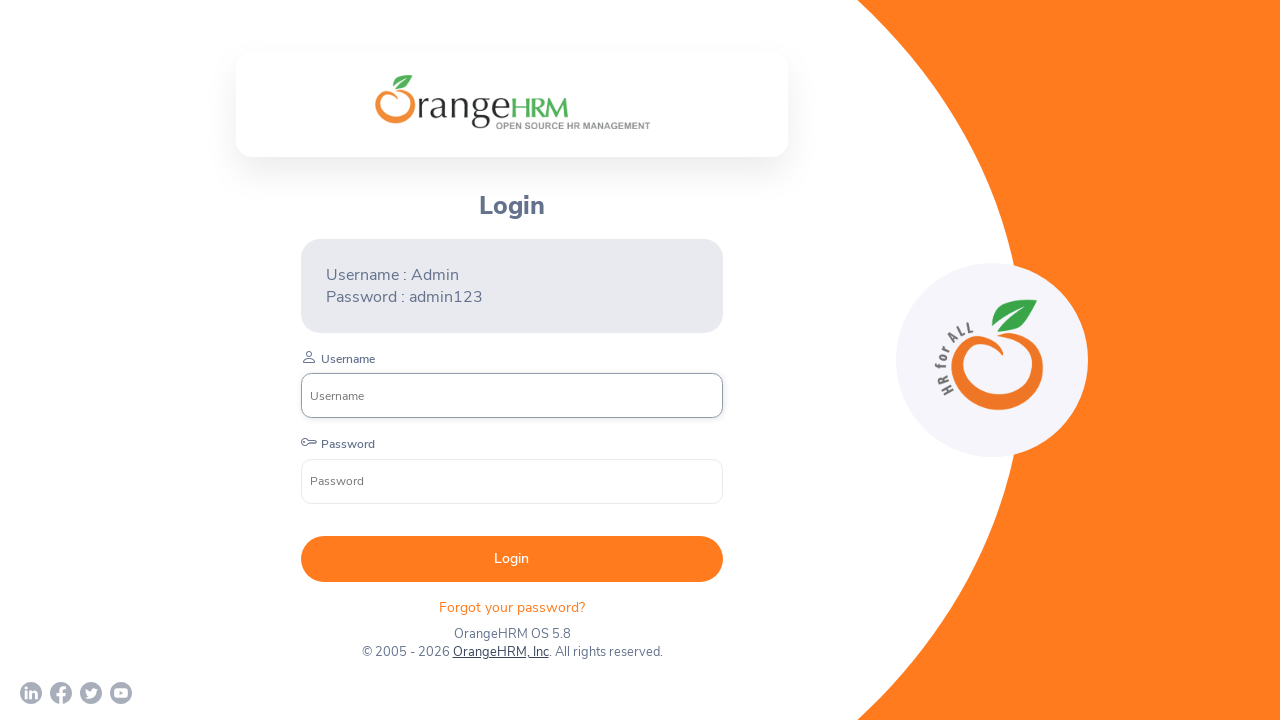

Clicked on OrangeHRM, Inc link to open new browser window at (500, 652) on text=OrangeHRM, Inc
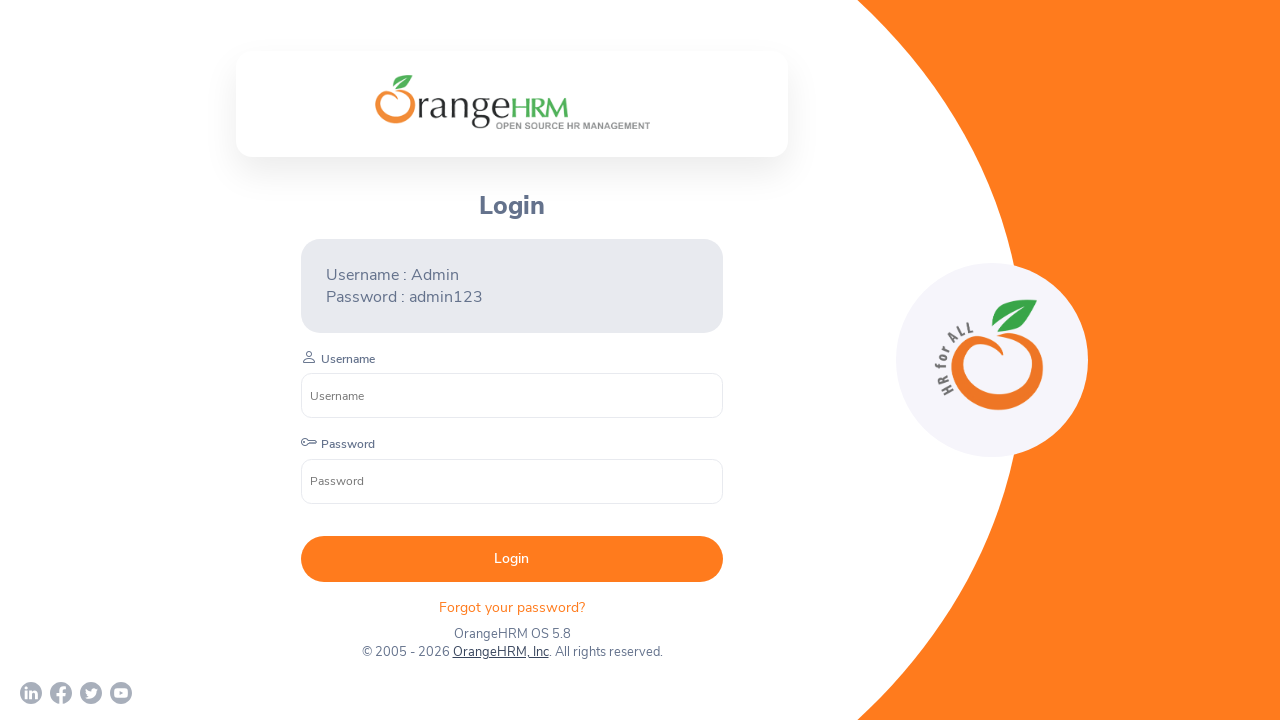

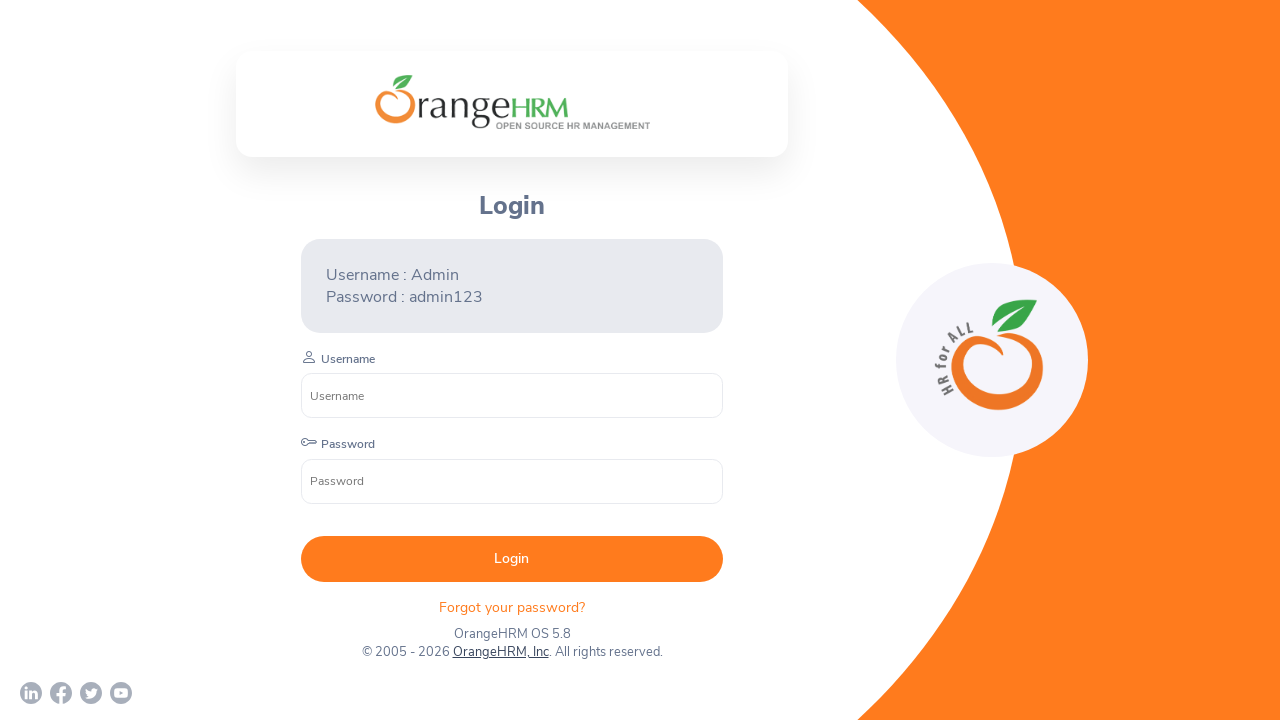